Tests that the fabricante (manufacturer) field accepts numeric input to verify field validation behavior

Starting URL: https://carros-crud.vercel.app/

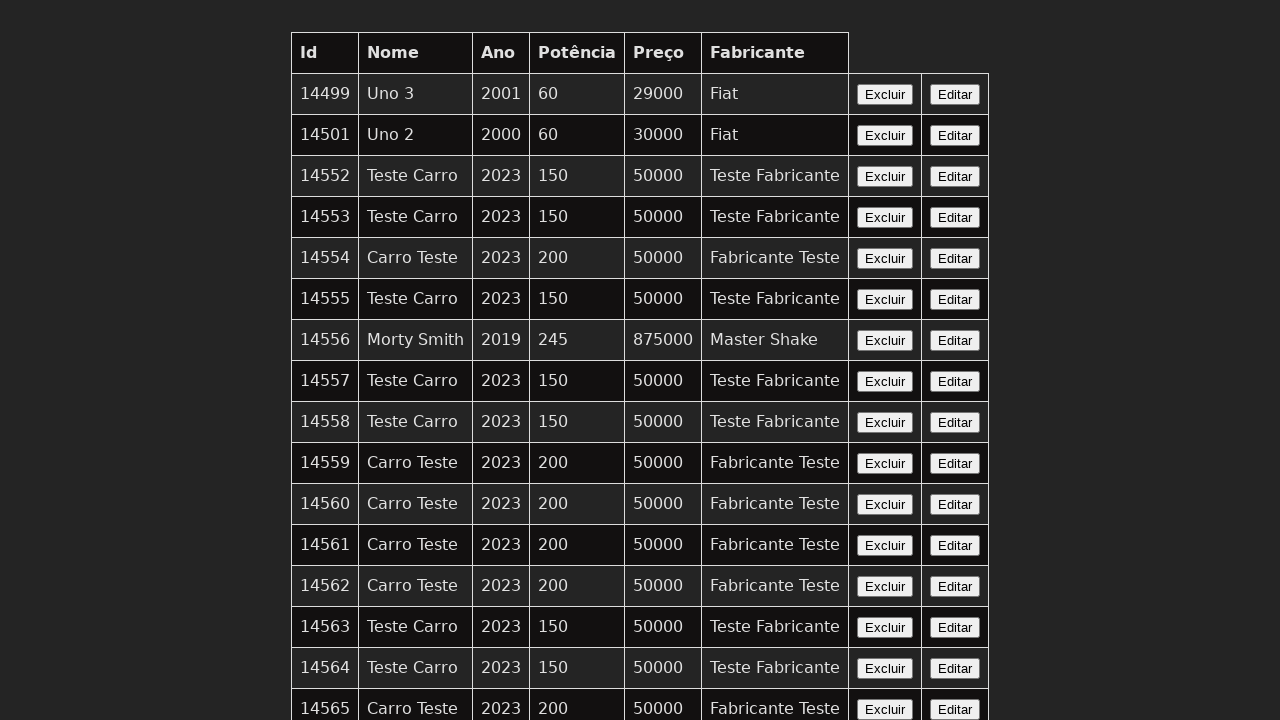

Filled fabricante (manufacturer) field with numeric value '123' to test field validation on input[name='fabricante']
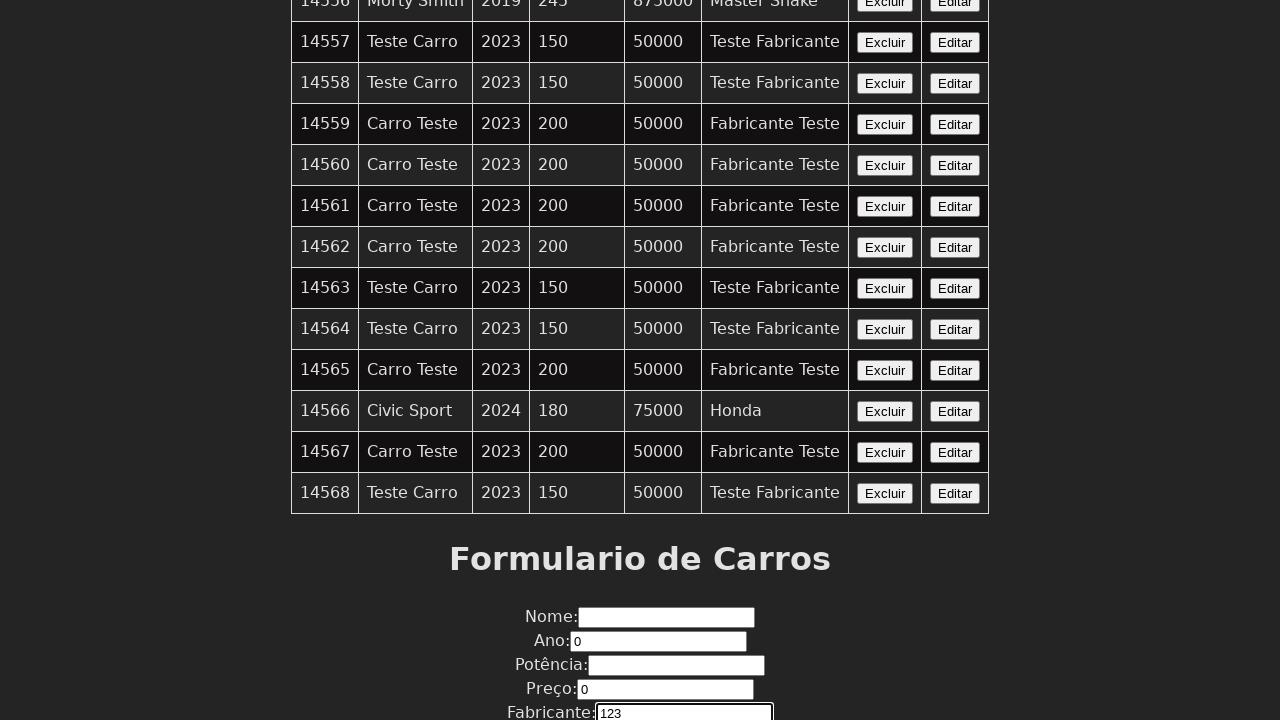

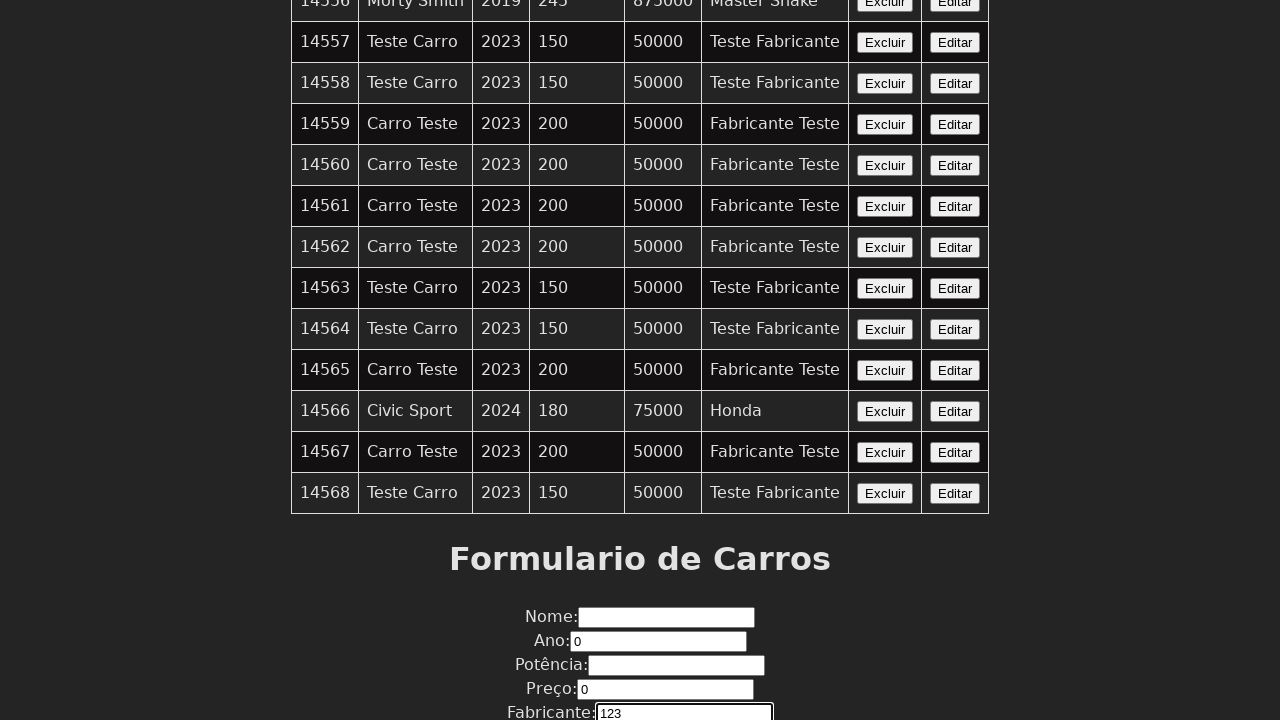